Tests drag and drop functionality within an iframe on jQuery UI demo page by dragging an element and dropping it onto a target

Starting URL: https://jqueryui.com/droppable/

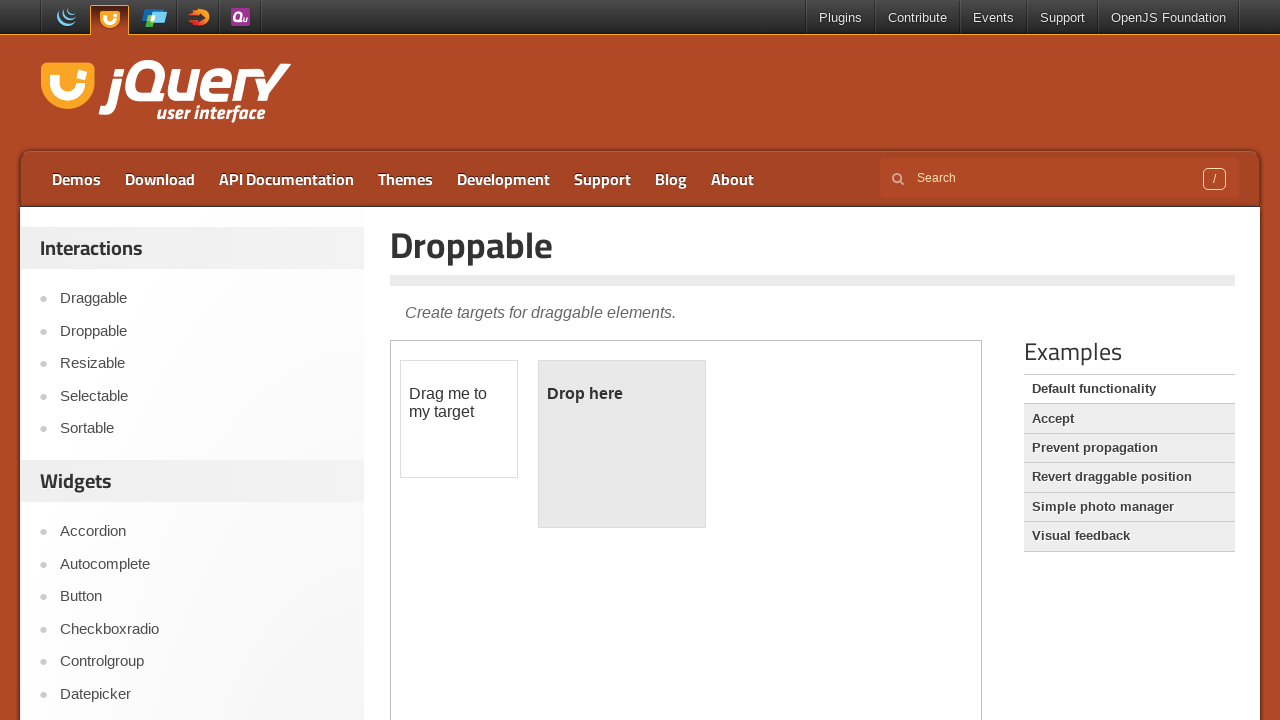

Retrieved iframe count from jQuery UI droppable demo page
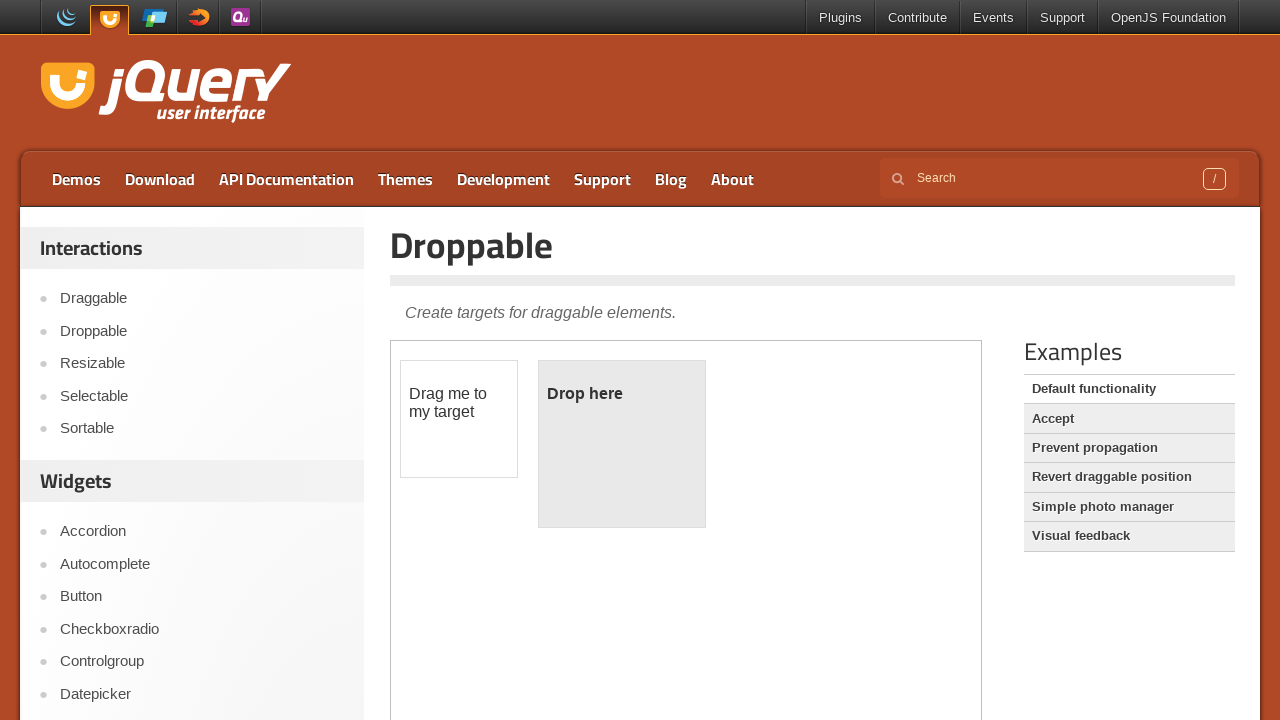

Located demo iframe using frame_locator
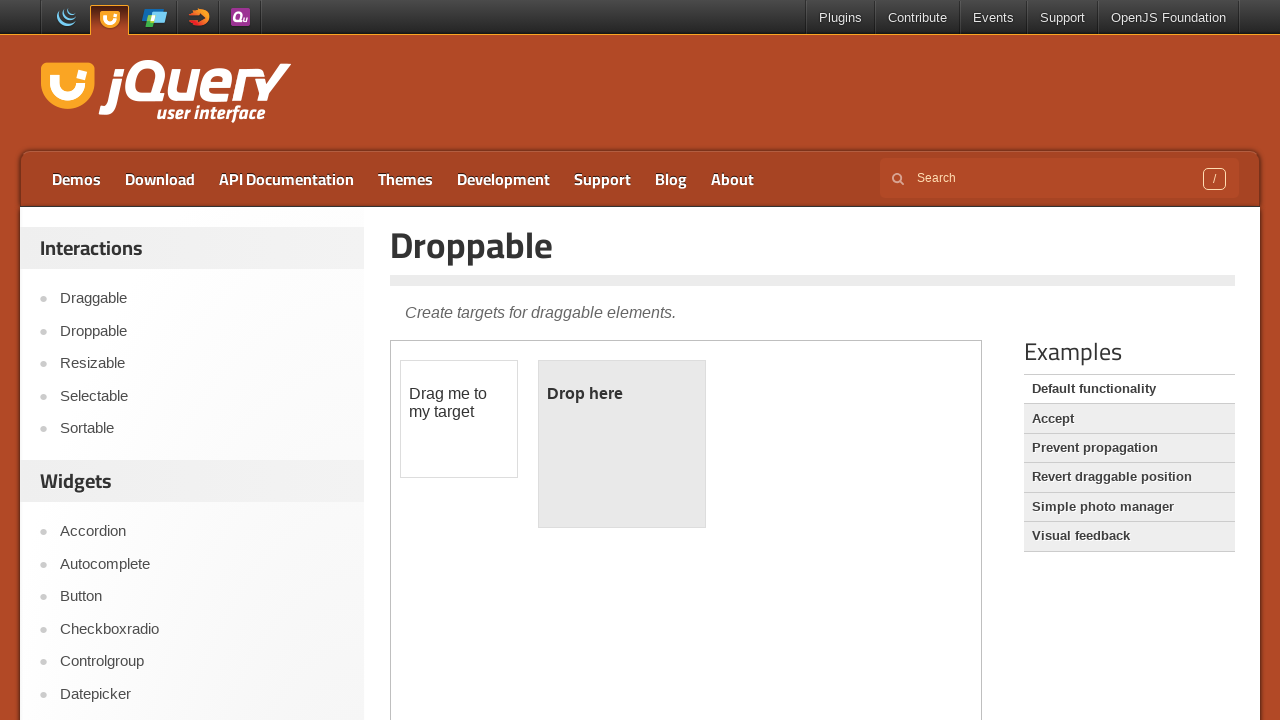

Located draggable element within iframe
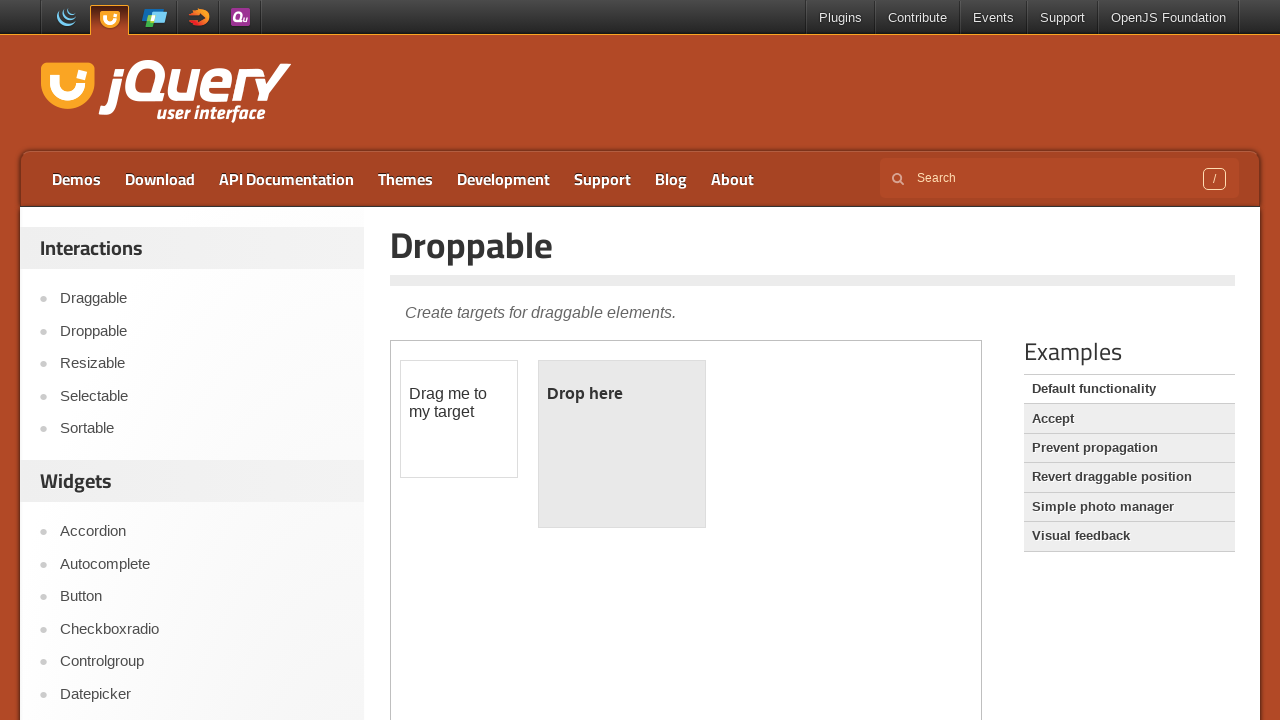

Located droppable target element within iframe
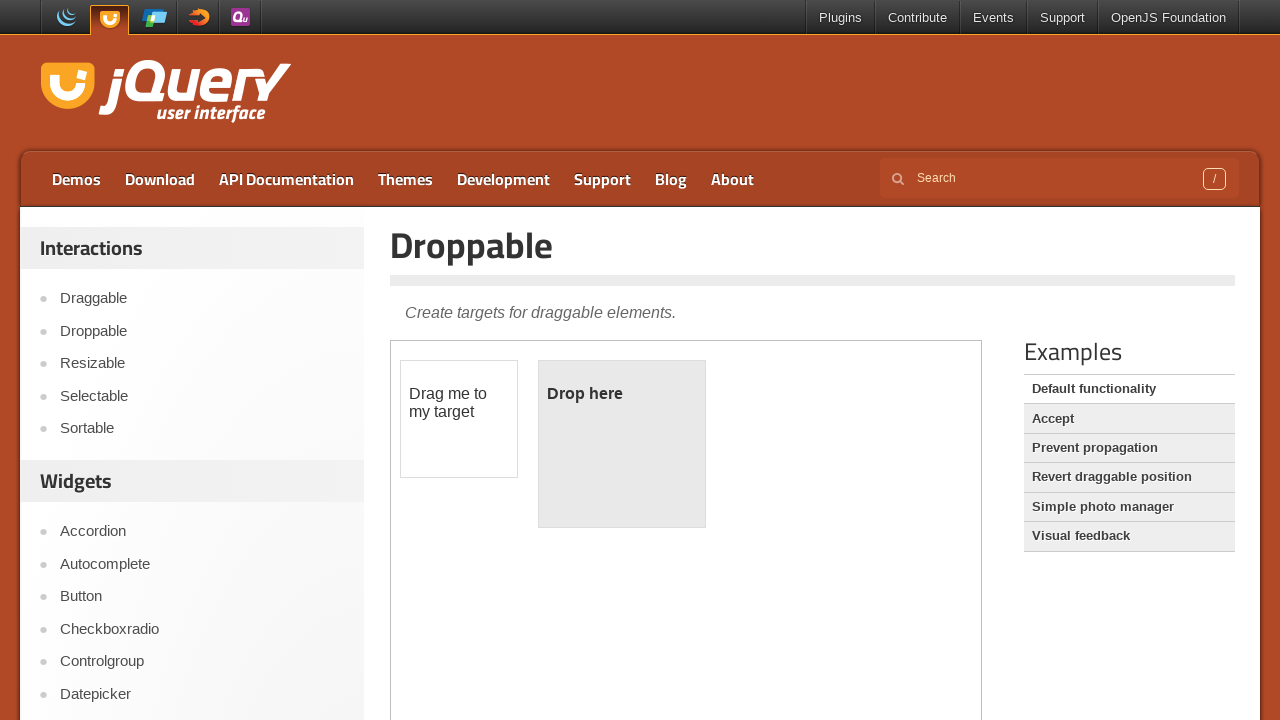

Dragged draggable element and dropped it onto droppable target at (622, 444)
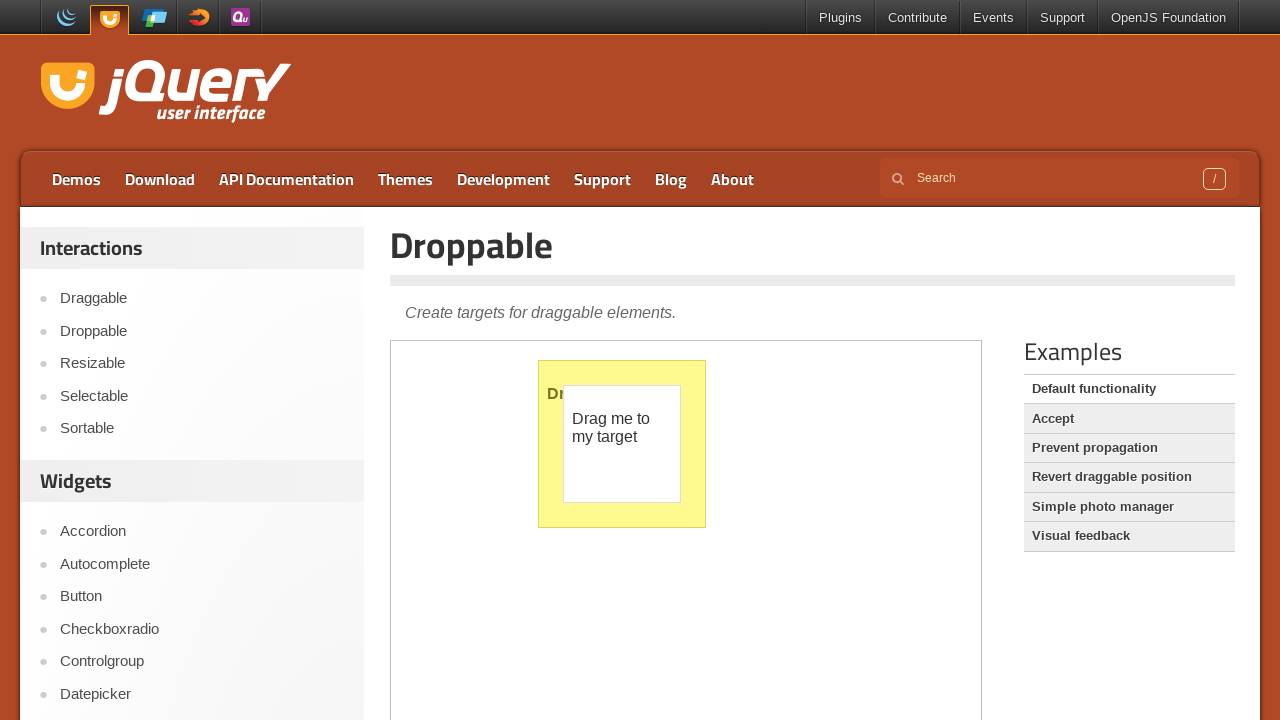

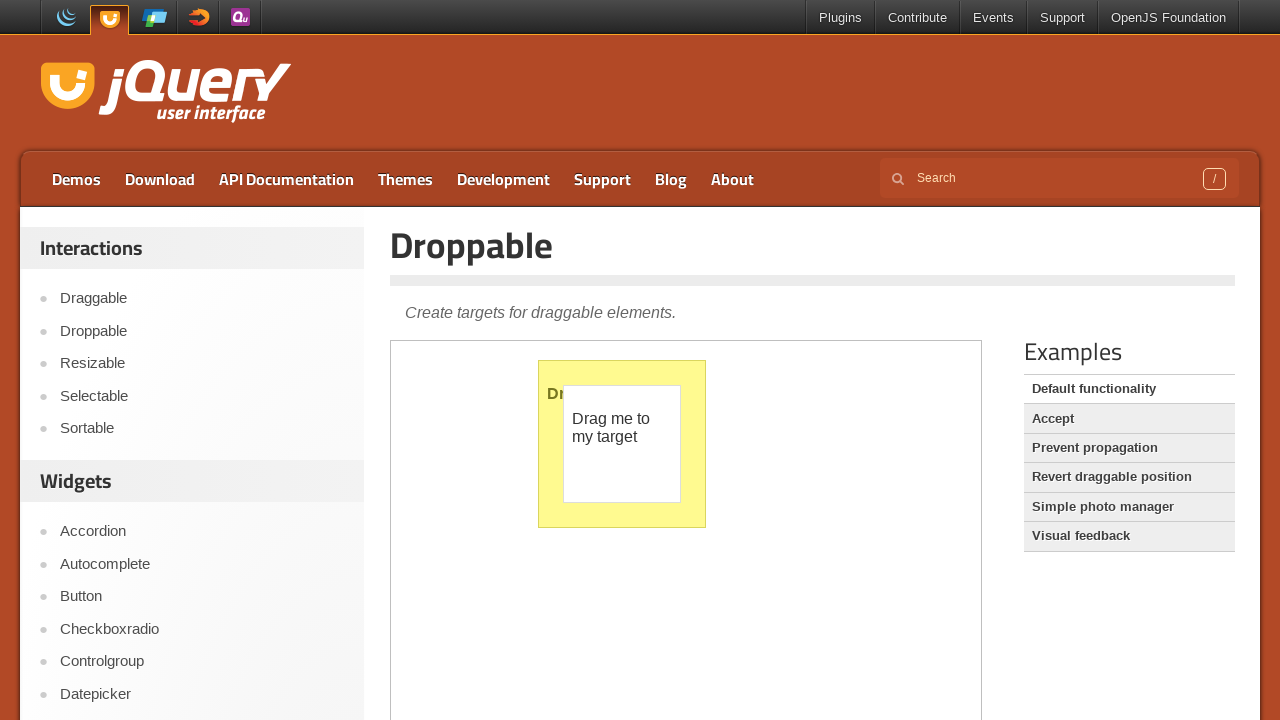